Tests clicking a button with a dynamic ID multiple times on a UI testing playground page to verify the button can be located by its text content regardless of changing IDs

Starting URL: http://uitestingplayground.com/dynamicid

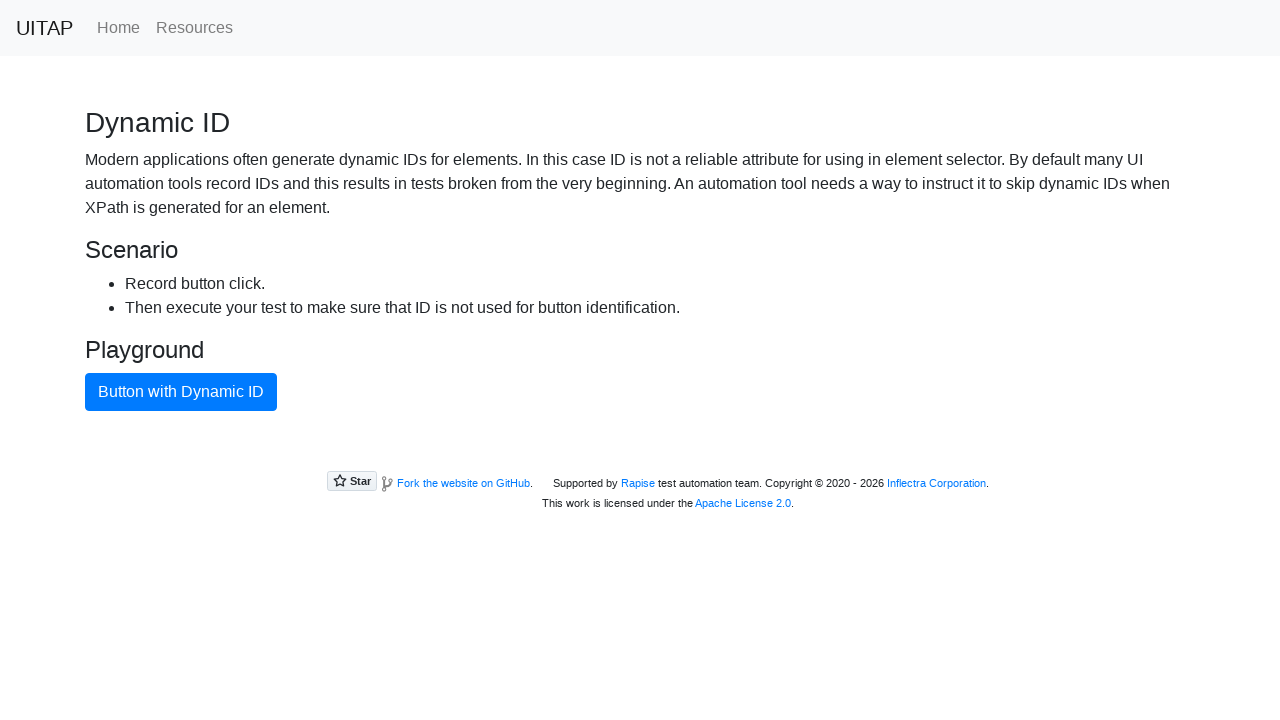

Clicked button with dynamic ID (first click) at (181, 392) on xpath=//button[text()='Button with Dynamic ID']
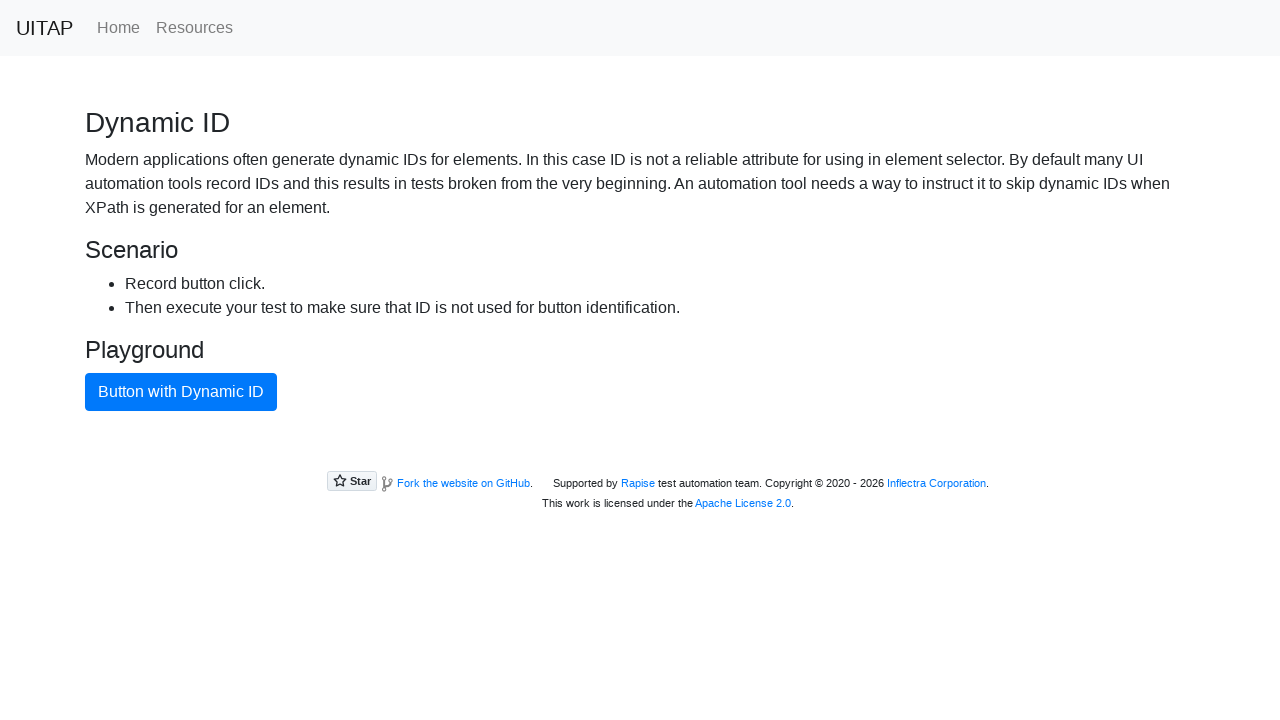

Clicked button with dynamic ID at (181, 392) on xpath=//button[text()='Button with Dynamic ID']
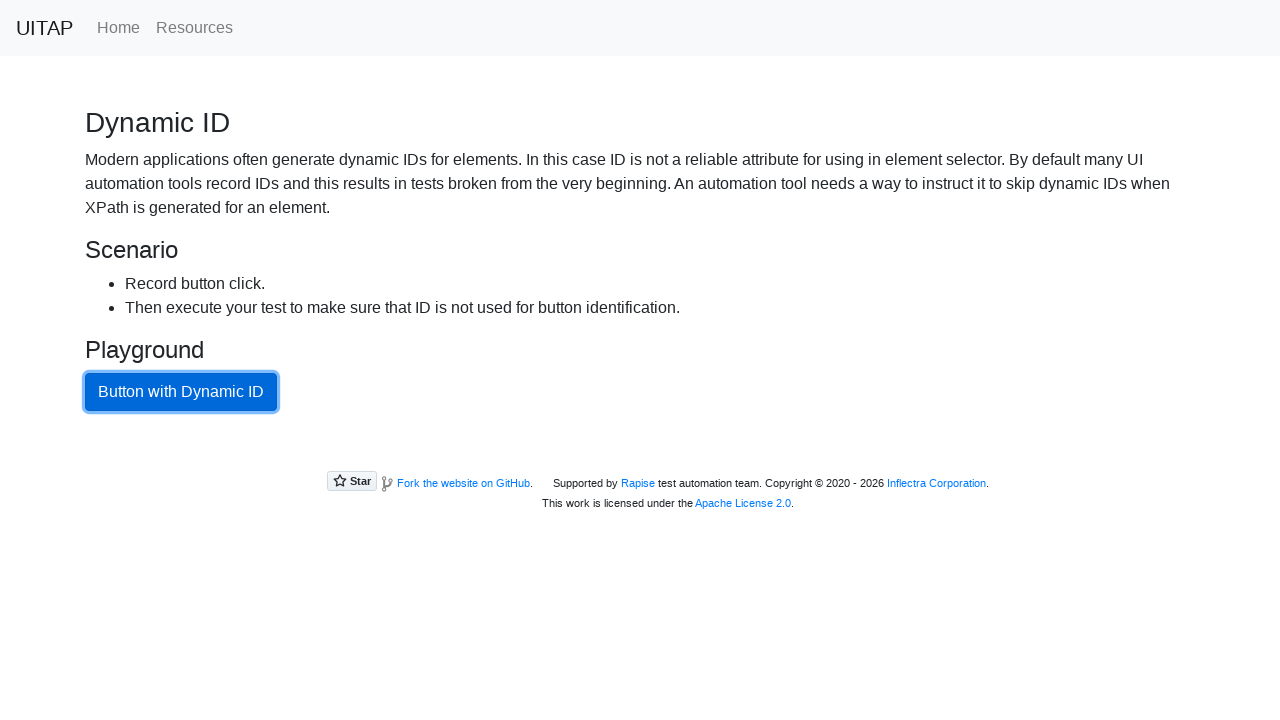

Waited 2 seconds
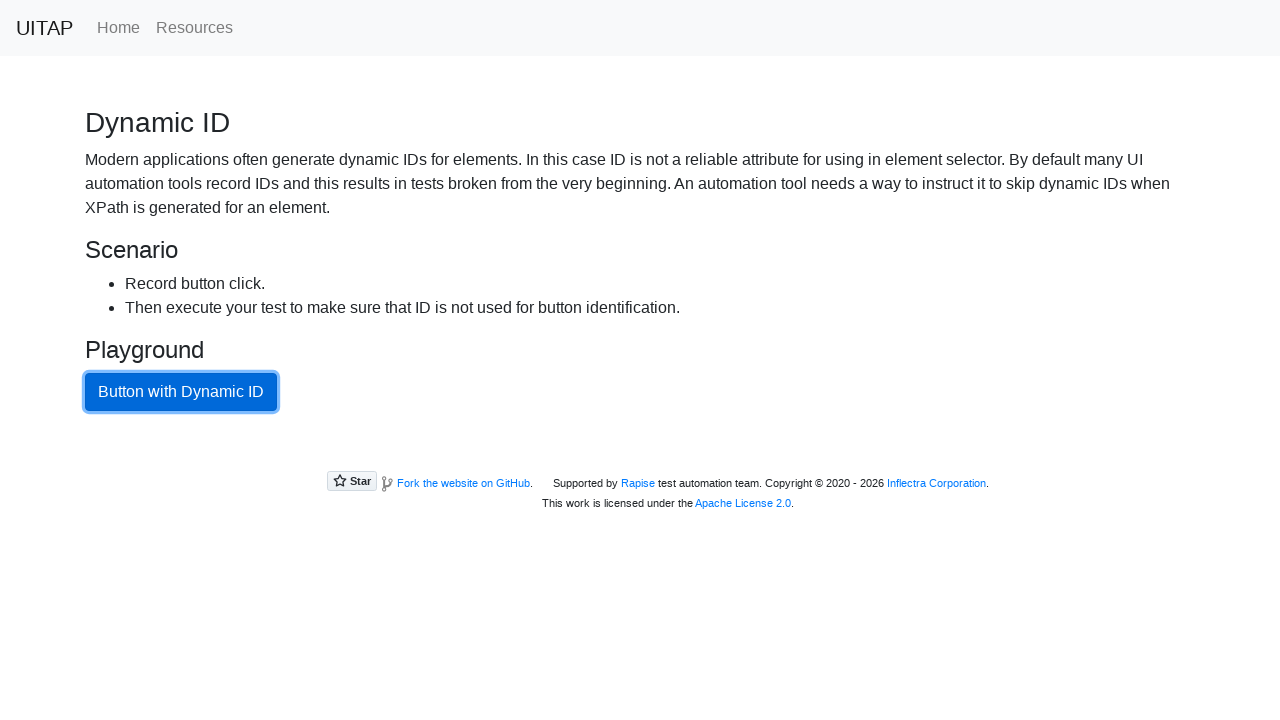

Clicked button with dynamic ID at (181, 392) on xpath=//button[text()='Button with Dynamic ID']
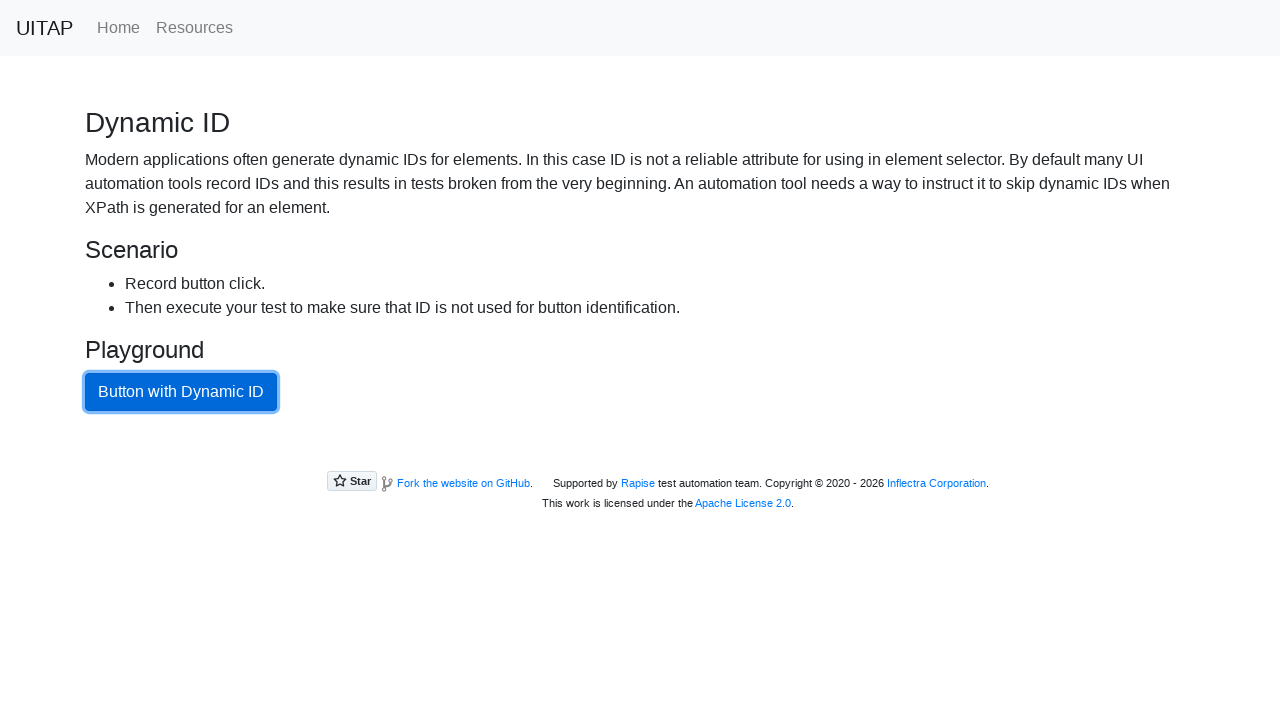

Waited 2 seconds
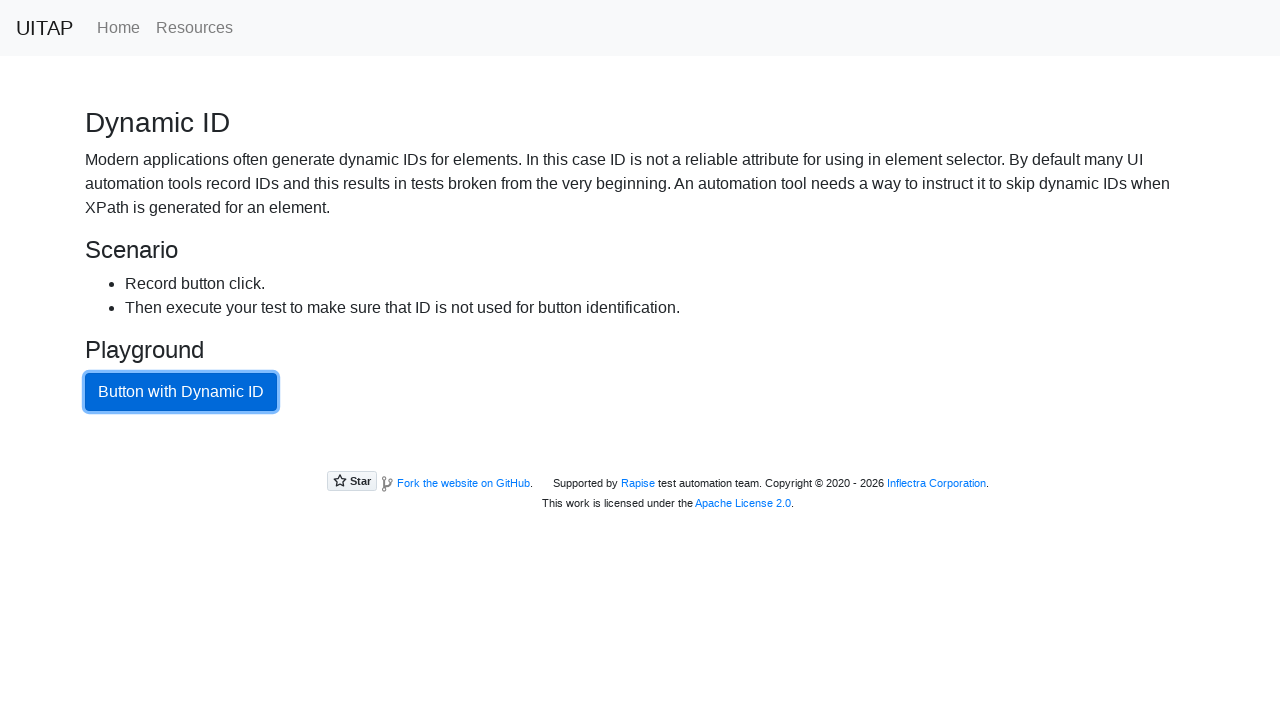

Clicked button with dynamic ID at (181, 392) on xpath=//button[text()='Button with Dynamic ID']
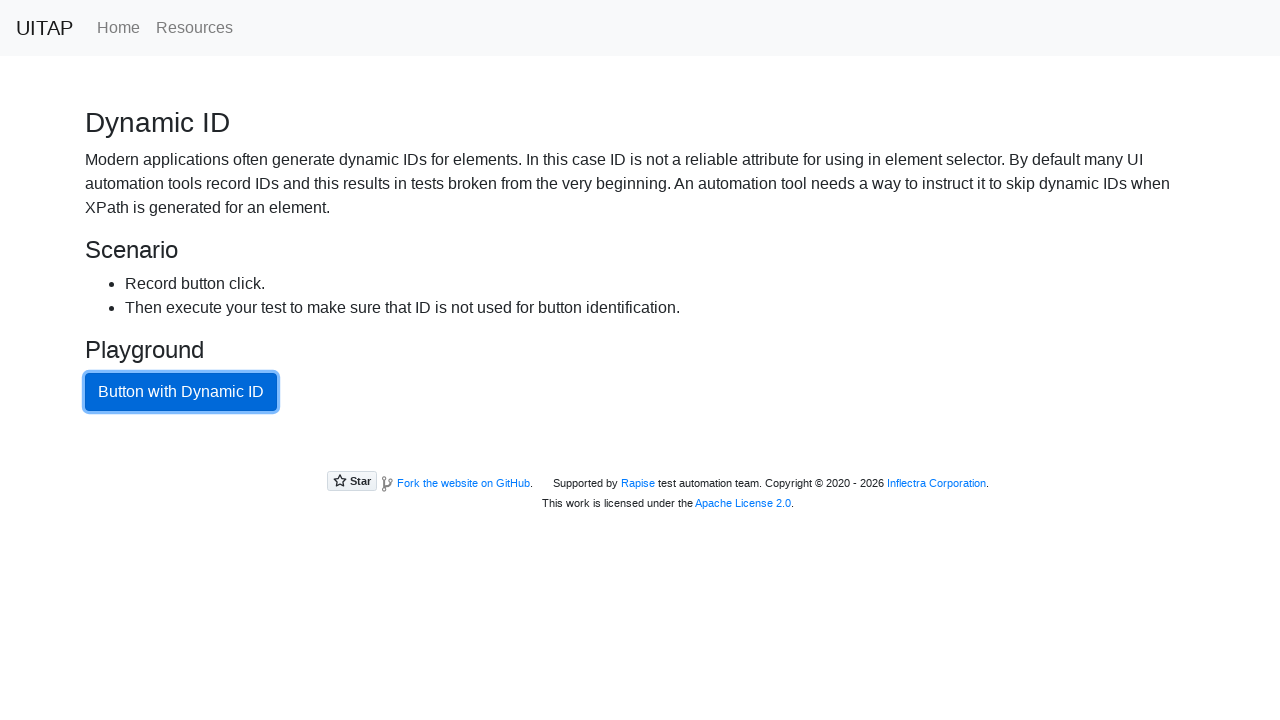

Waited 2 seconds
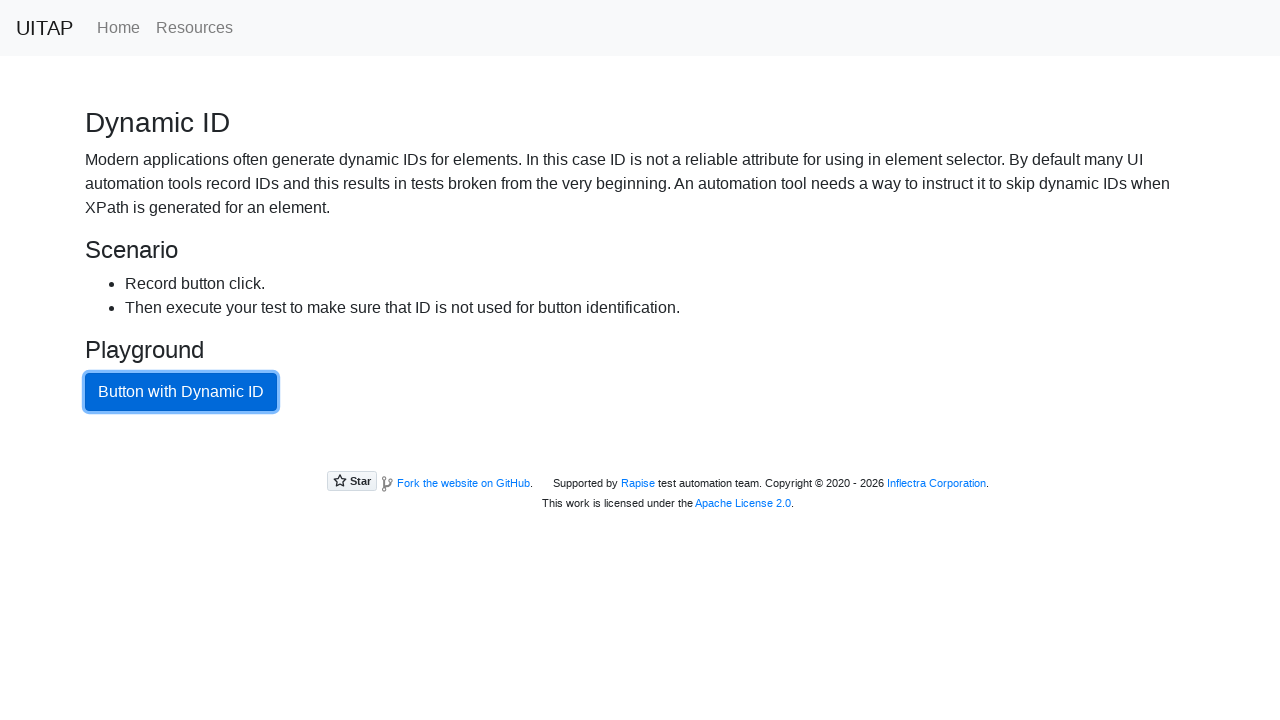

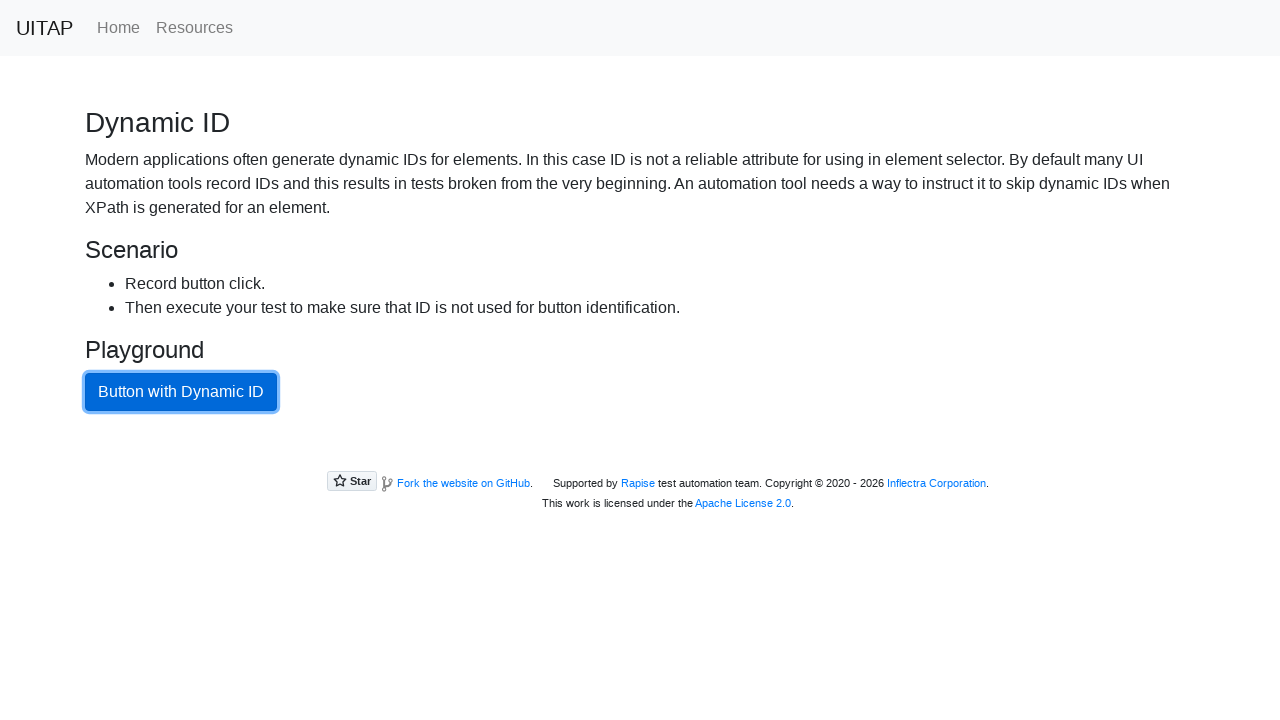